Opens the AutoWebTest GitHub page and waits for the page to load completely.

Starting URL: https://autowebtest.github.io/

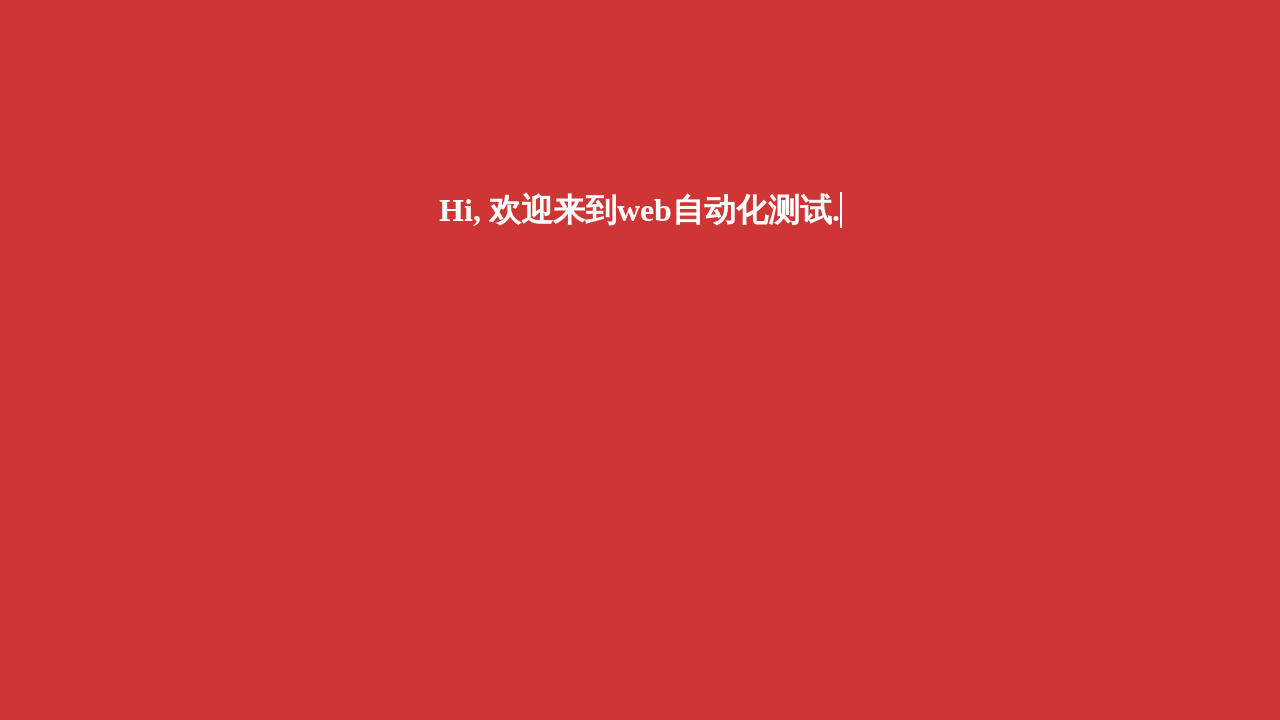

Waited for page to load completely (networkidle state)
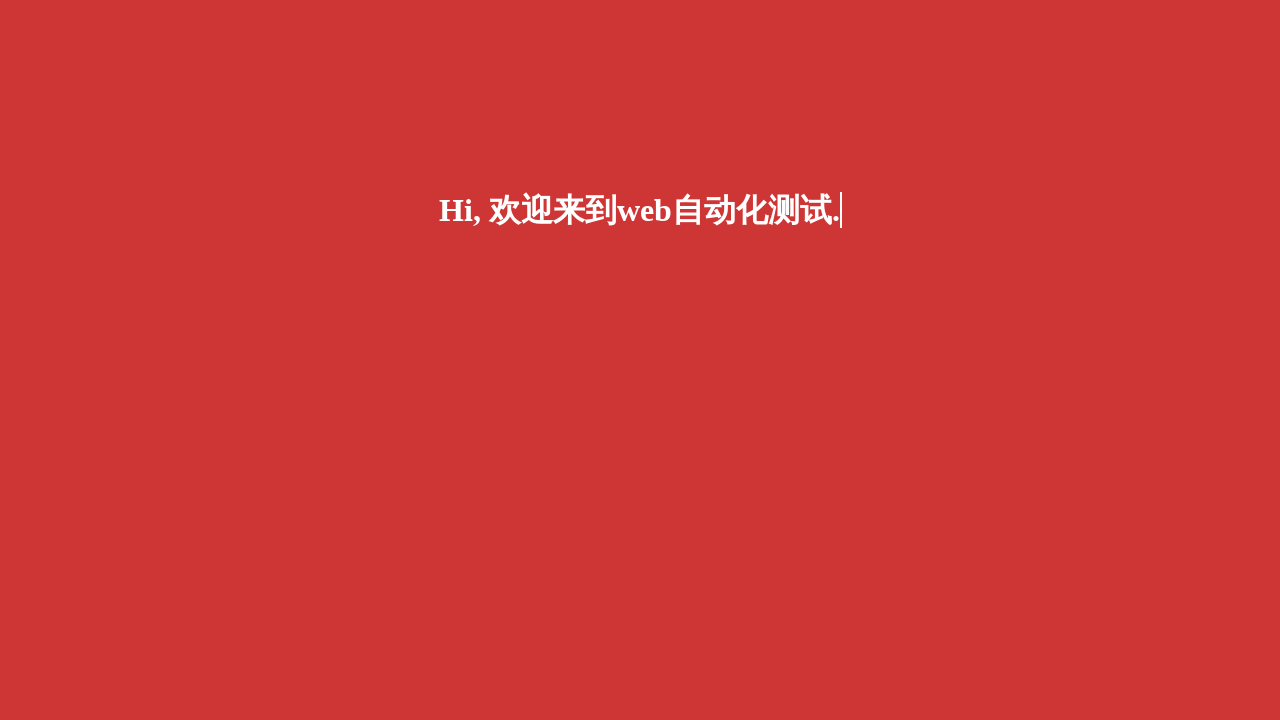

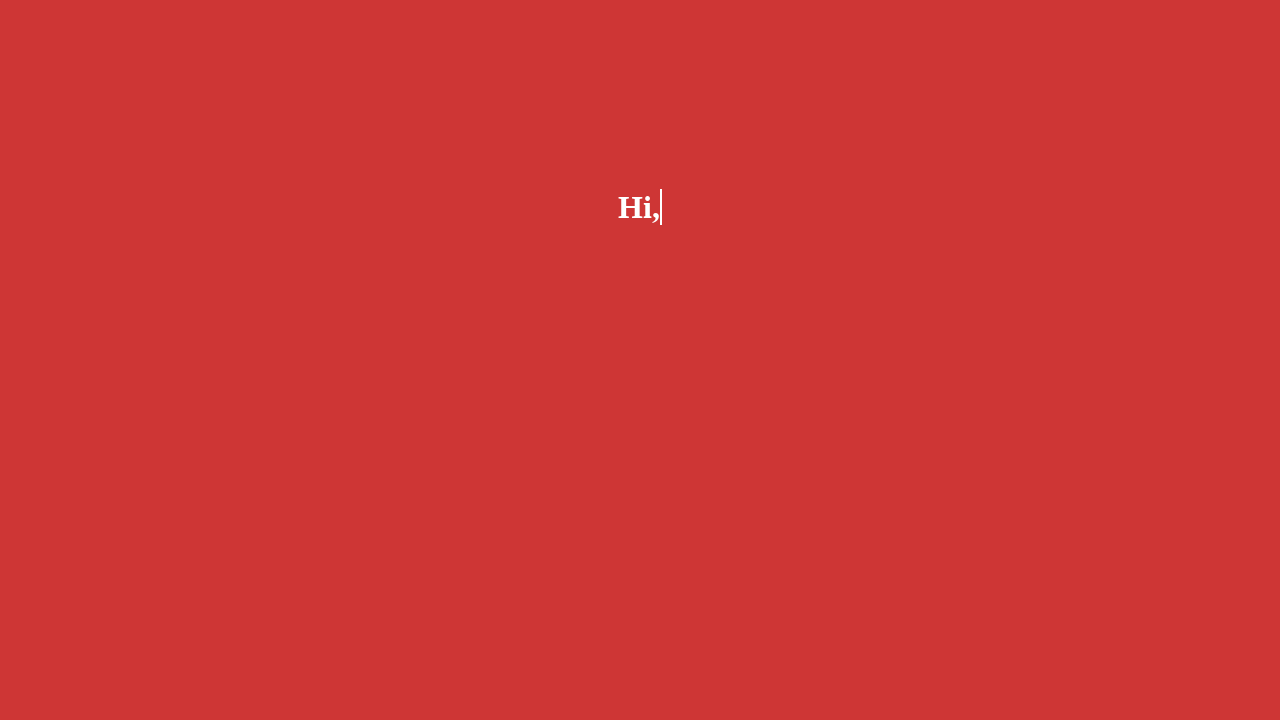